Tests currency dropdown selection by selecting an option by index and verifying the selected value

Starting URL: https://rahulshettyacademy.com/dropdownsPractise/

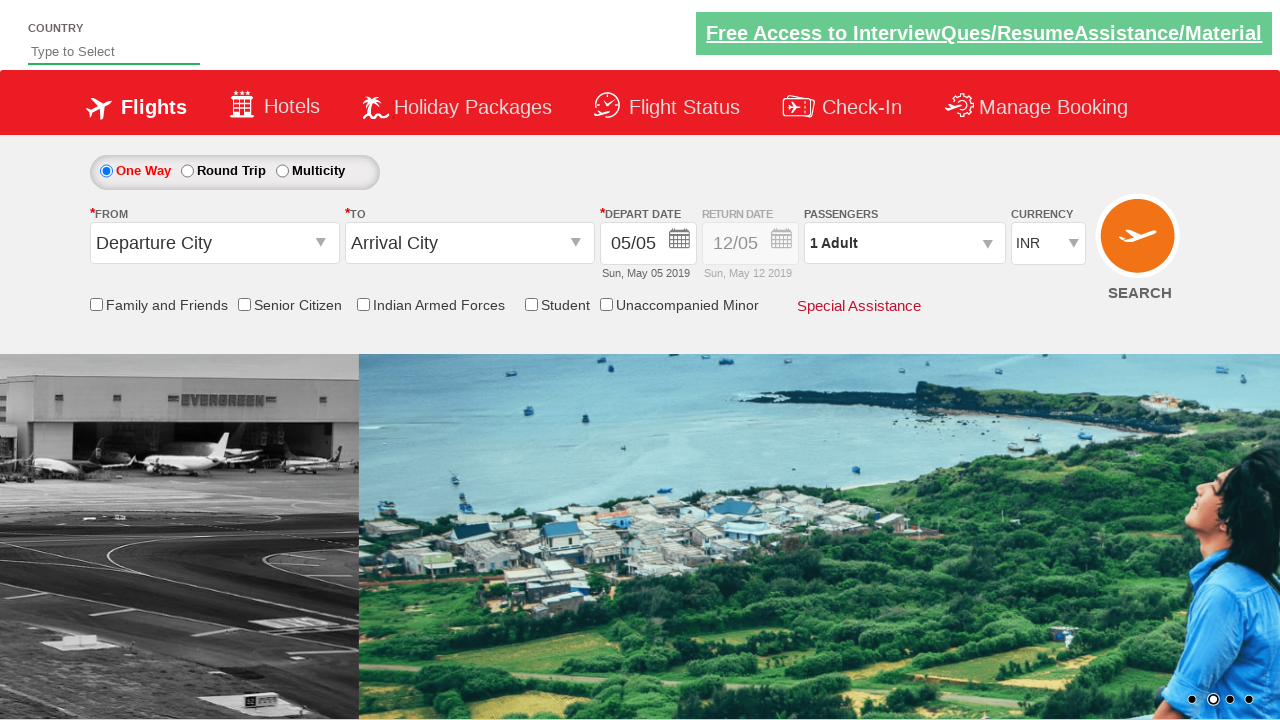

Located currency dropdown element
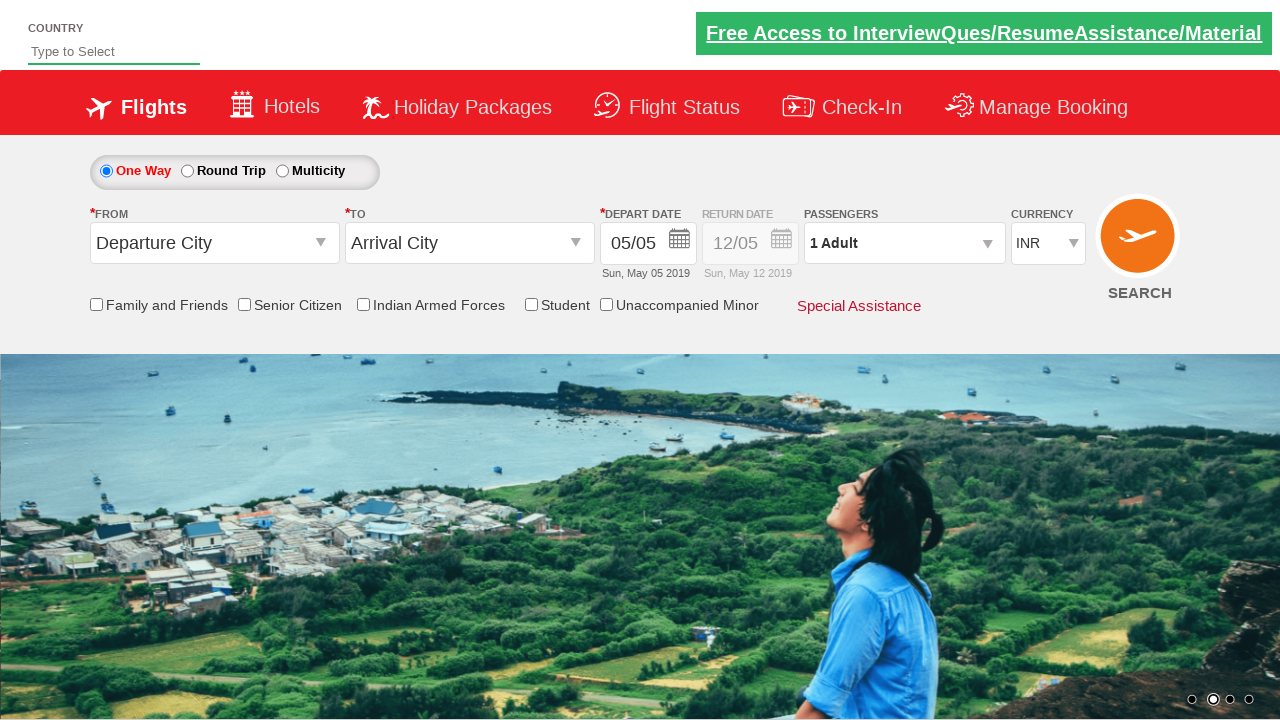

Selected currency option at index 2 (USD) on #ctl00_mainContent_DropDownListCurrency
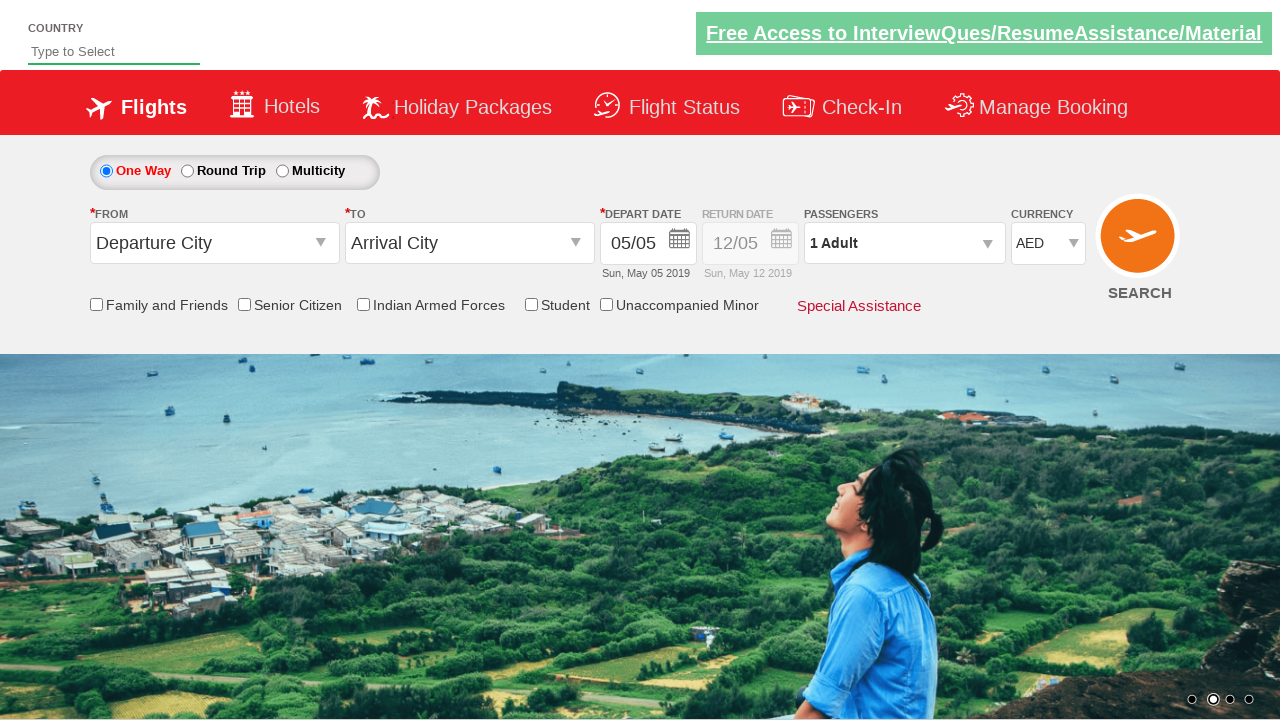

Retrieved selected currency value: AED
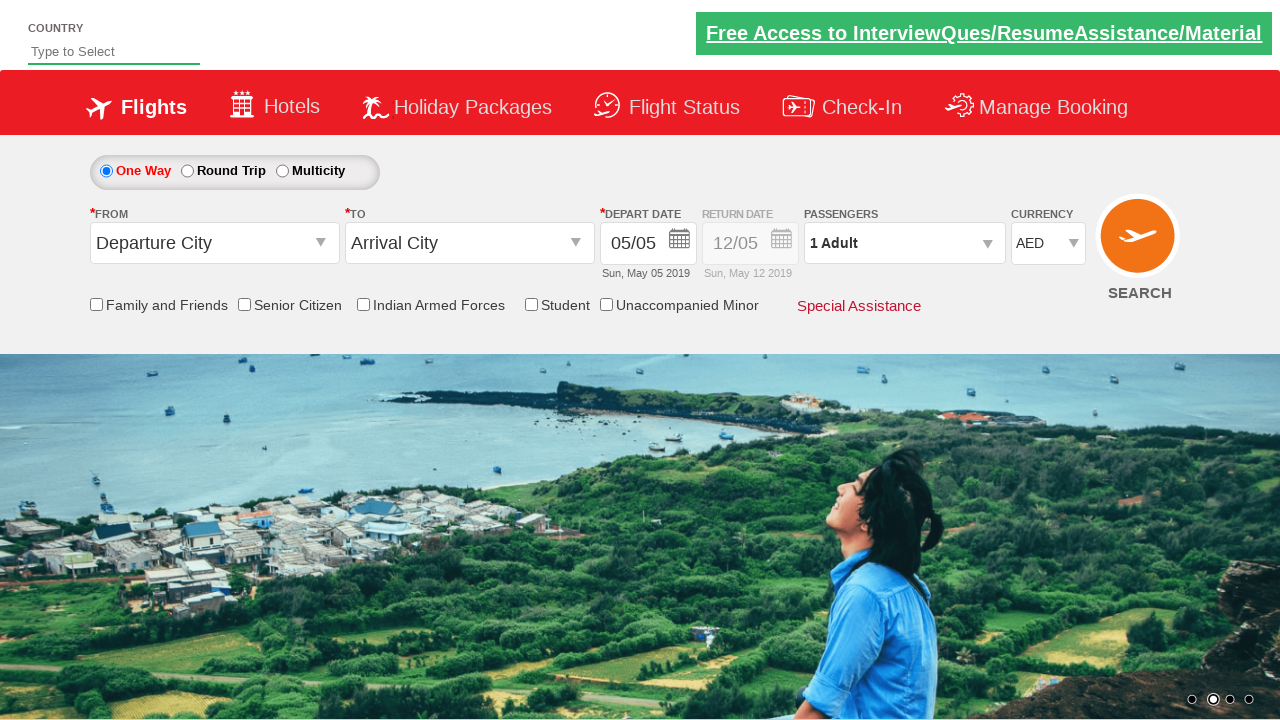

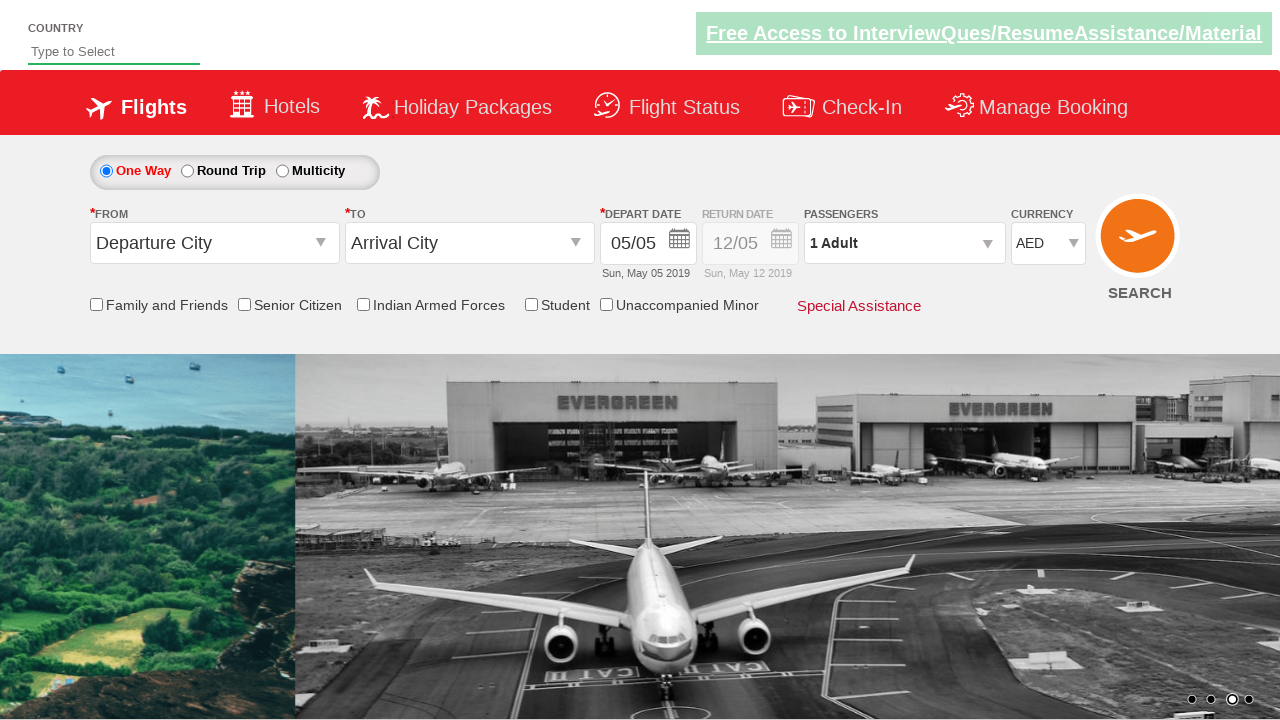